Tests browser alert handling by navigating to the Alerts page on demoqa.com, clicking the alert button, and accepting the JavaScript alert dialog.

Starting URL: https://demoqa.com/

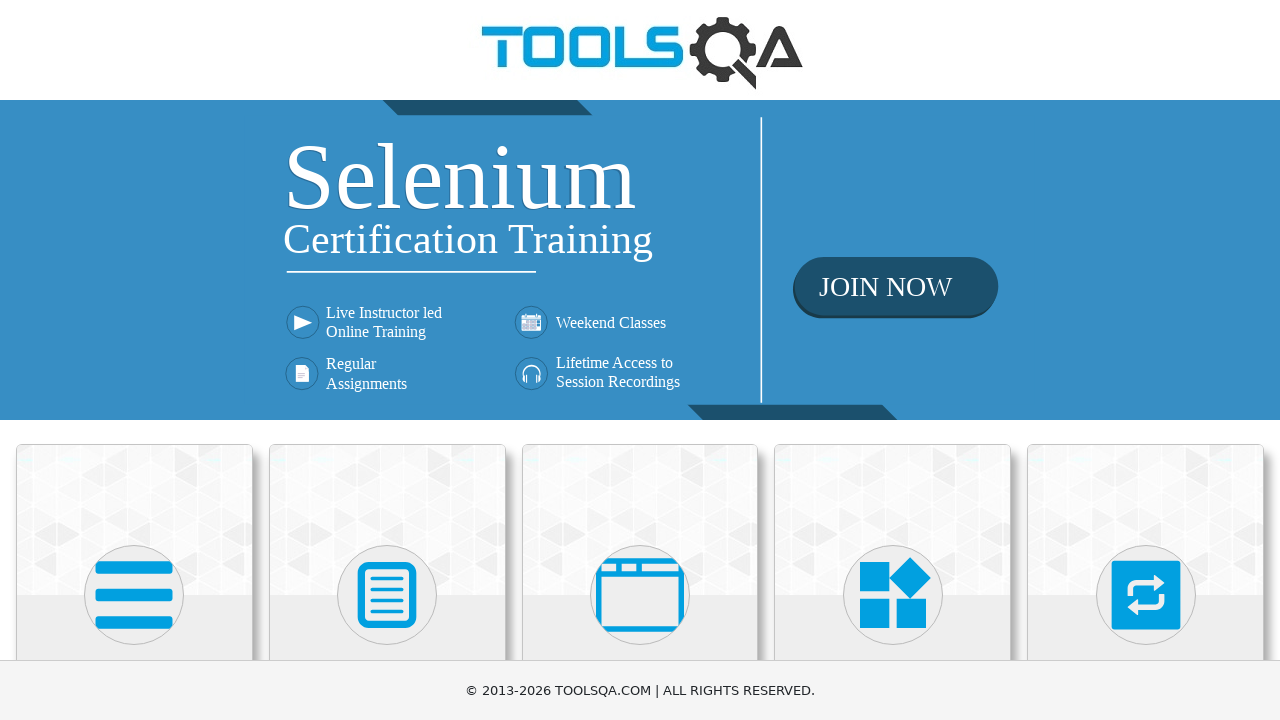

Scrolled 'Alerts, Frame & Windows' menu into view
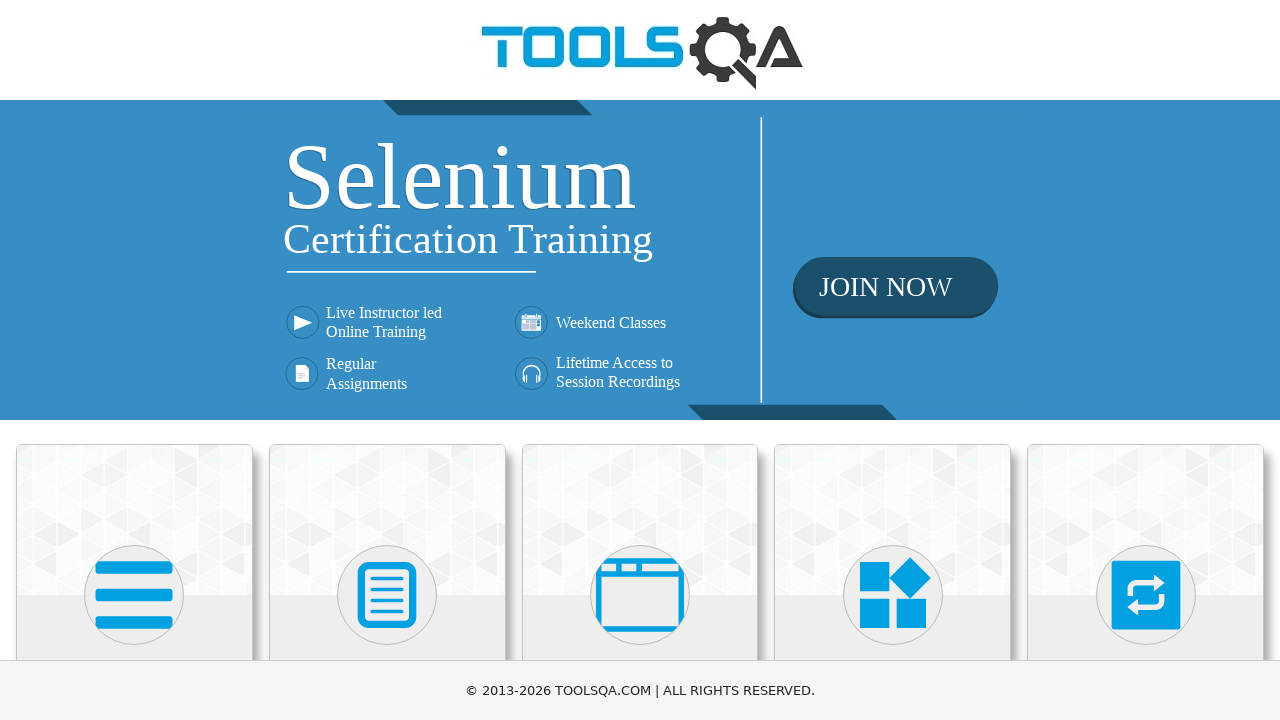

Clicked 'Alerts, Frame & Windows' menu at (640, 360) on xpath=//h5[text()='Alerts, Frame & Windows']
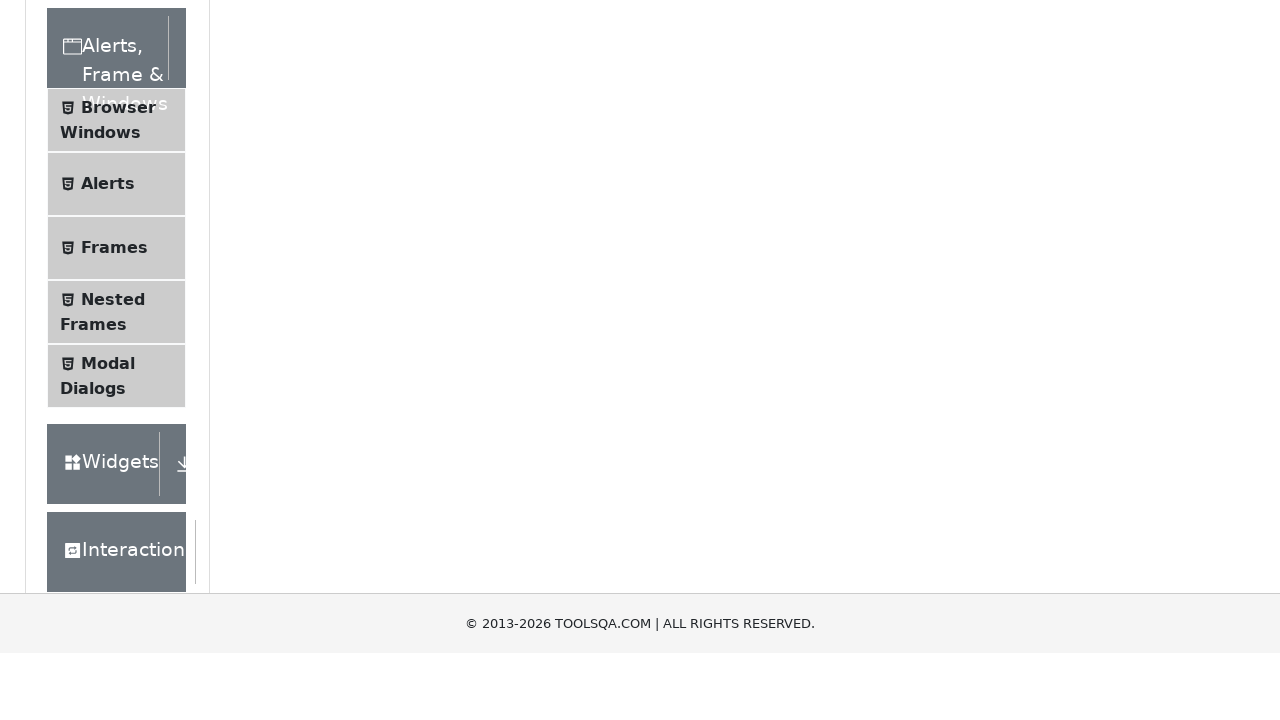

Clicked 'Alerts' submenu at (108, 501) on xpath=//span[text()='Alerts']
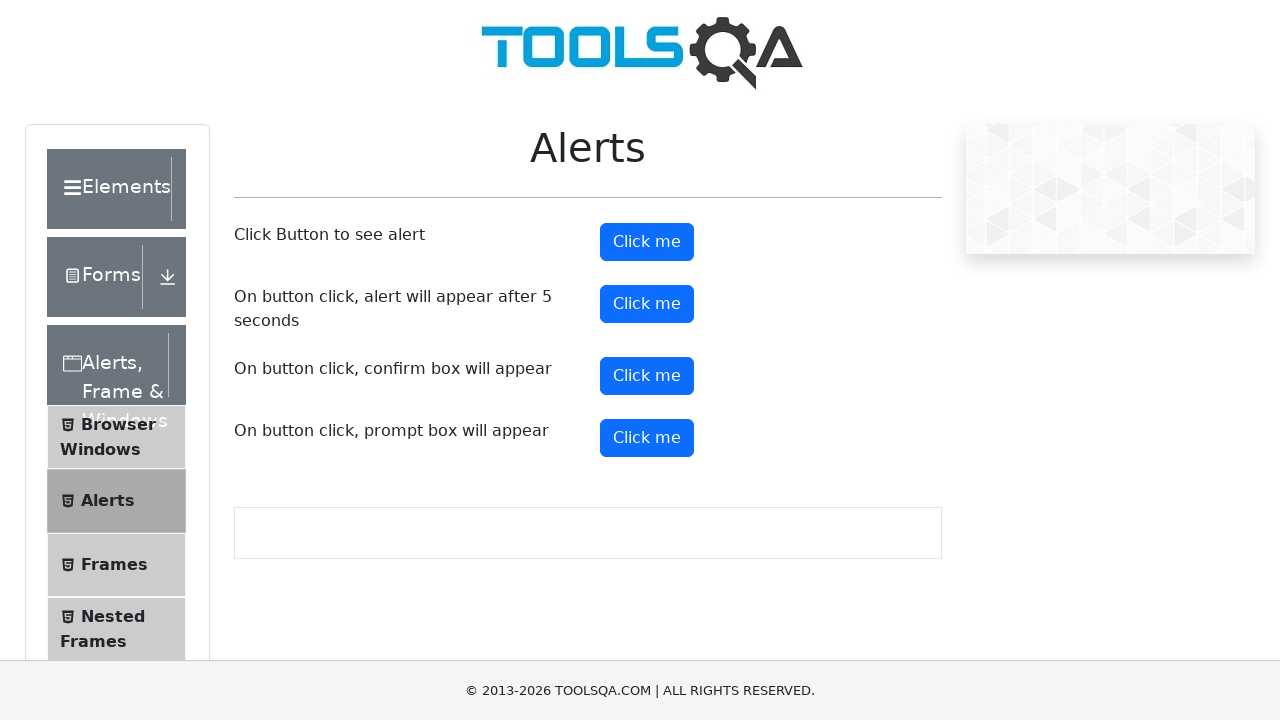

Alerts page loaded with alert button visible
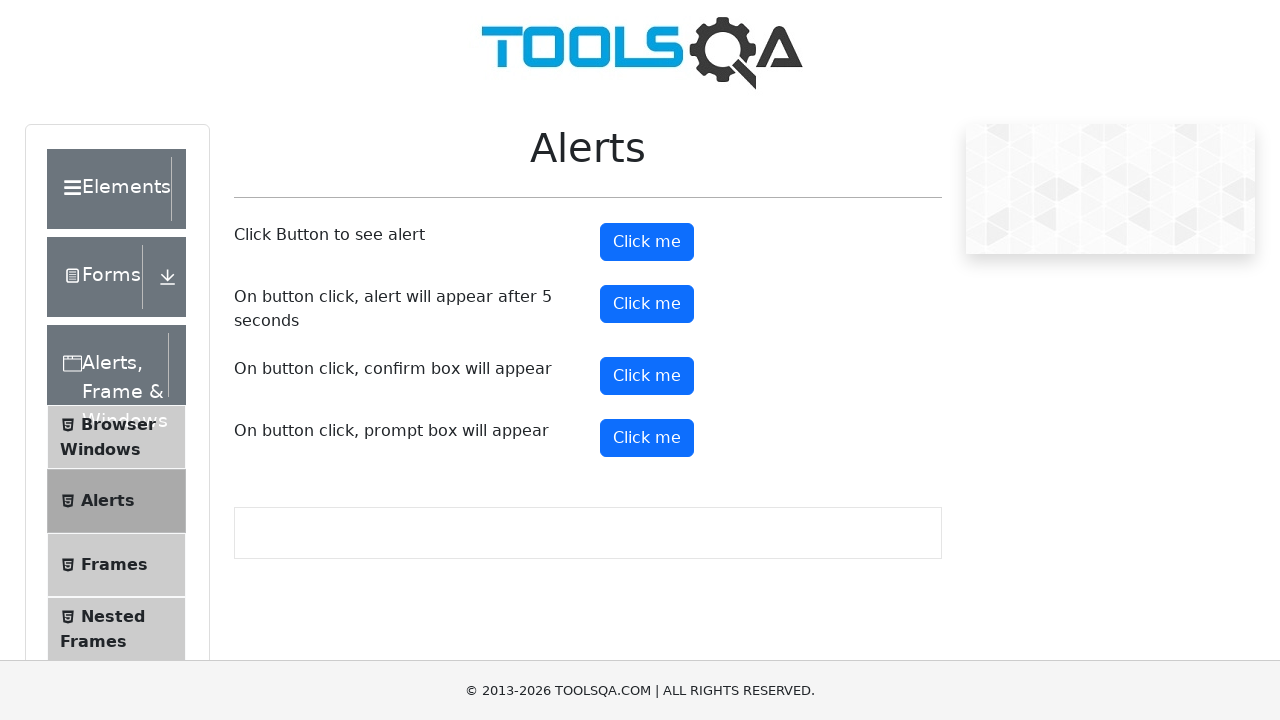

Set up dialog handler to accept JavaScript alerts
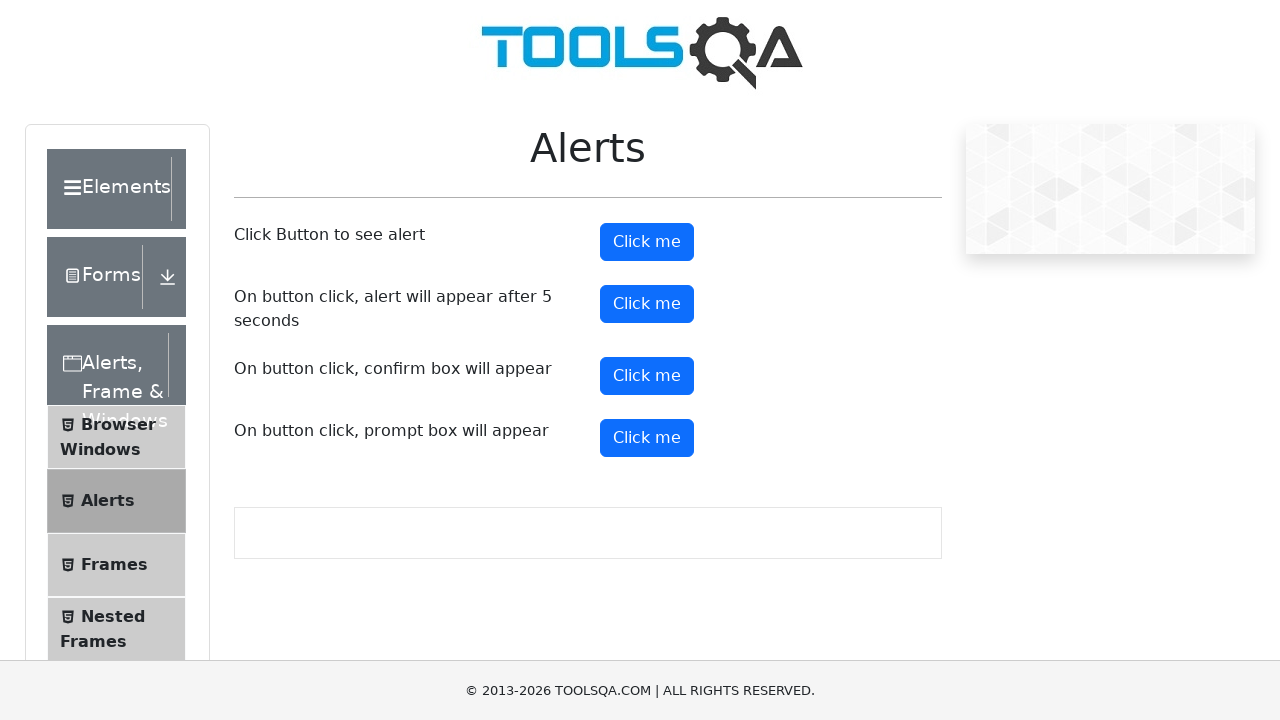

Clicked alert button to trigger JavaScript alert at (647, 242) on #alertButton
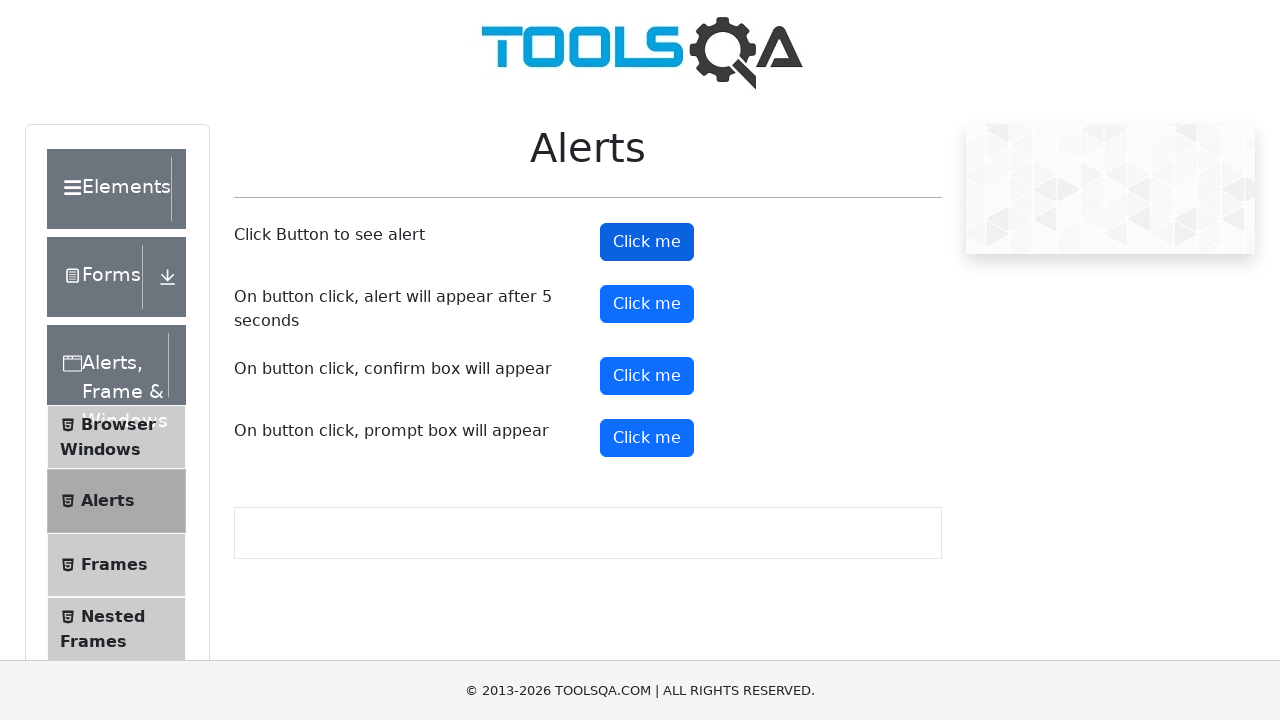

Waited for alert to be processed
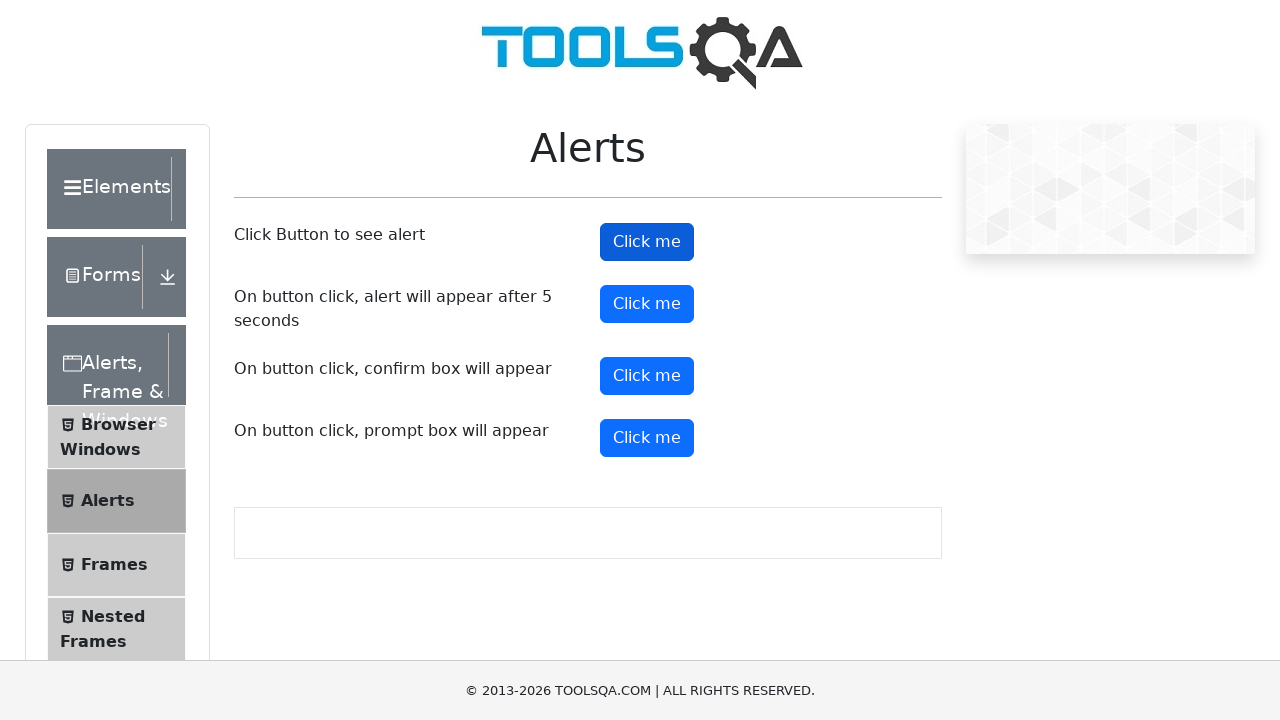

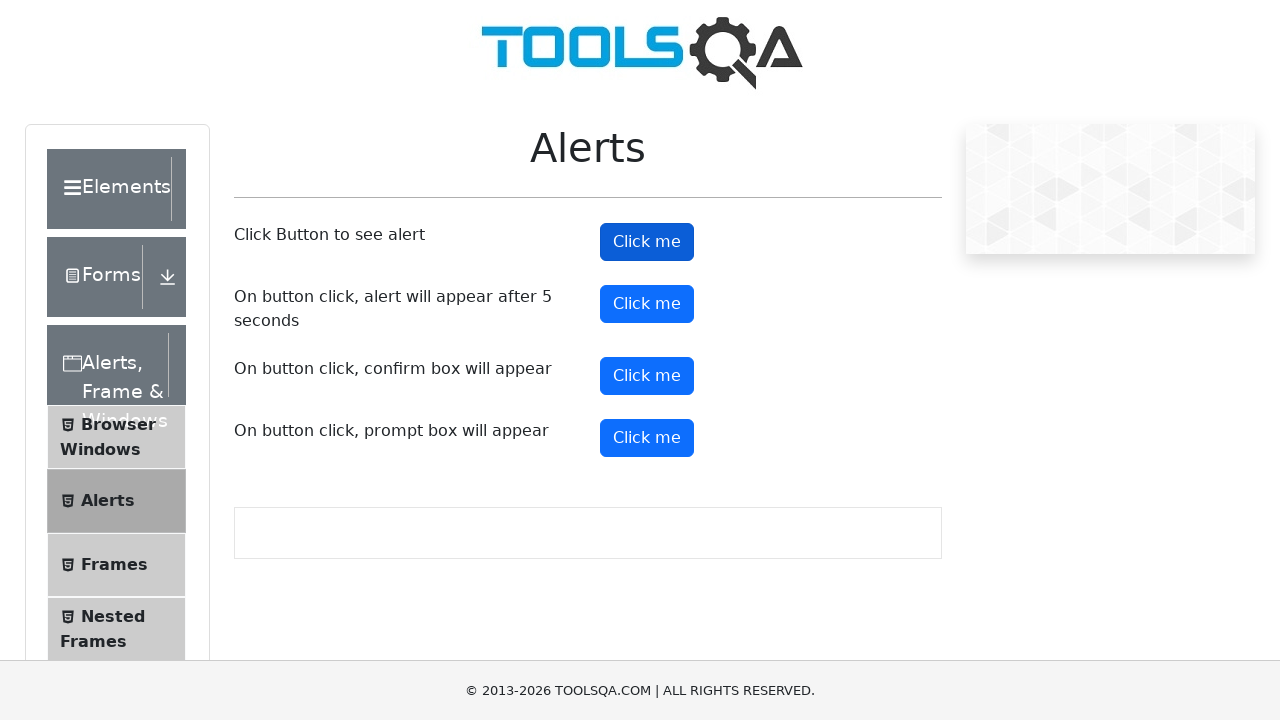